Navigates to a job recruitment page and clicks on a filter option to load job listings

Starting URL: https://jasoseol.com/recruit/

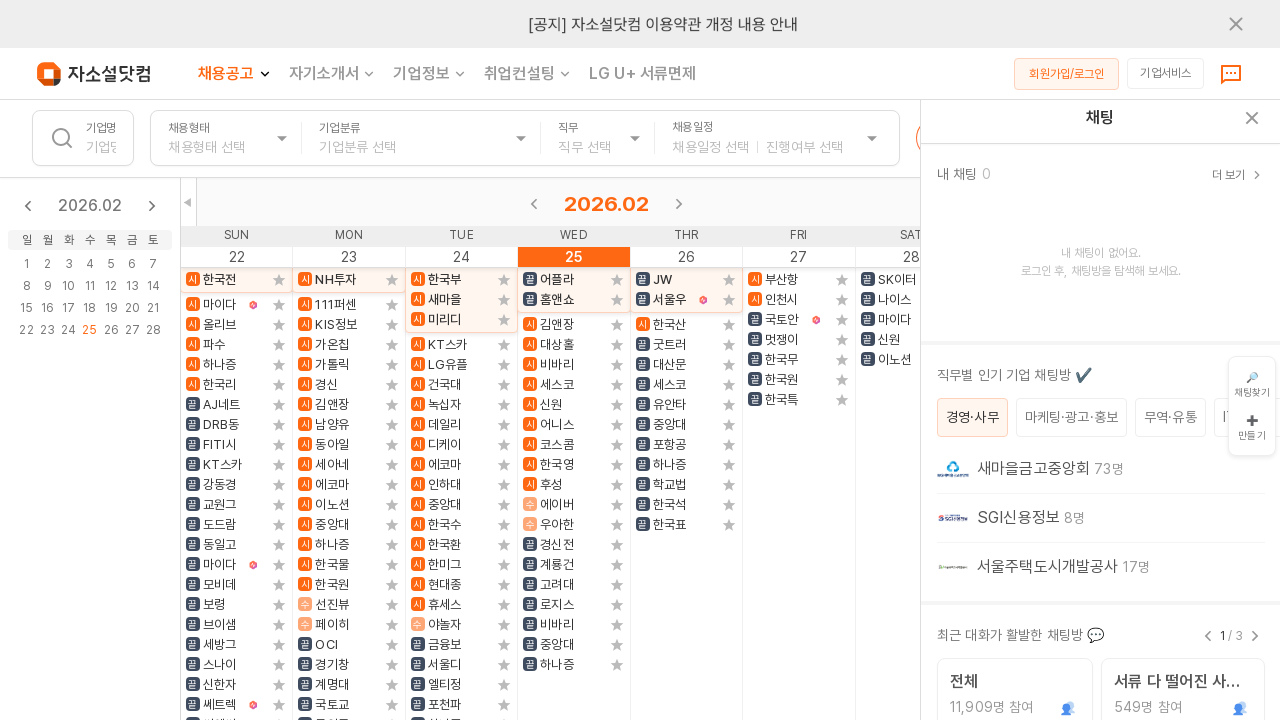

Page loaded and body element is ready
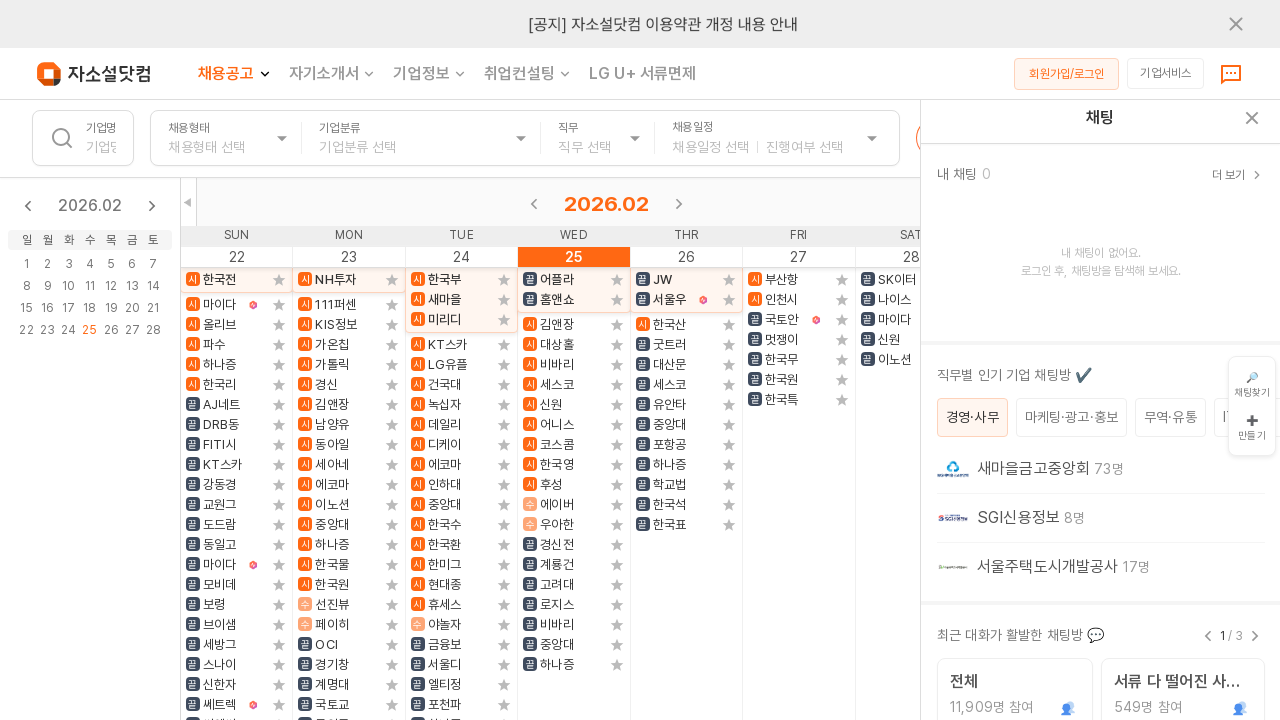

Clicked on filter option to load job listings at (225, 280) on xpath=/html/body/div/div/div[2]/div/div[3]/div[1]/div[2]/div[1]/div[1]/div[2]/di
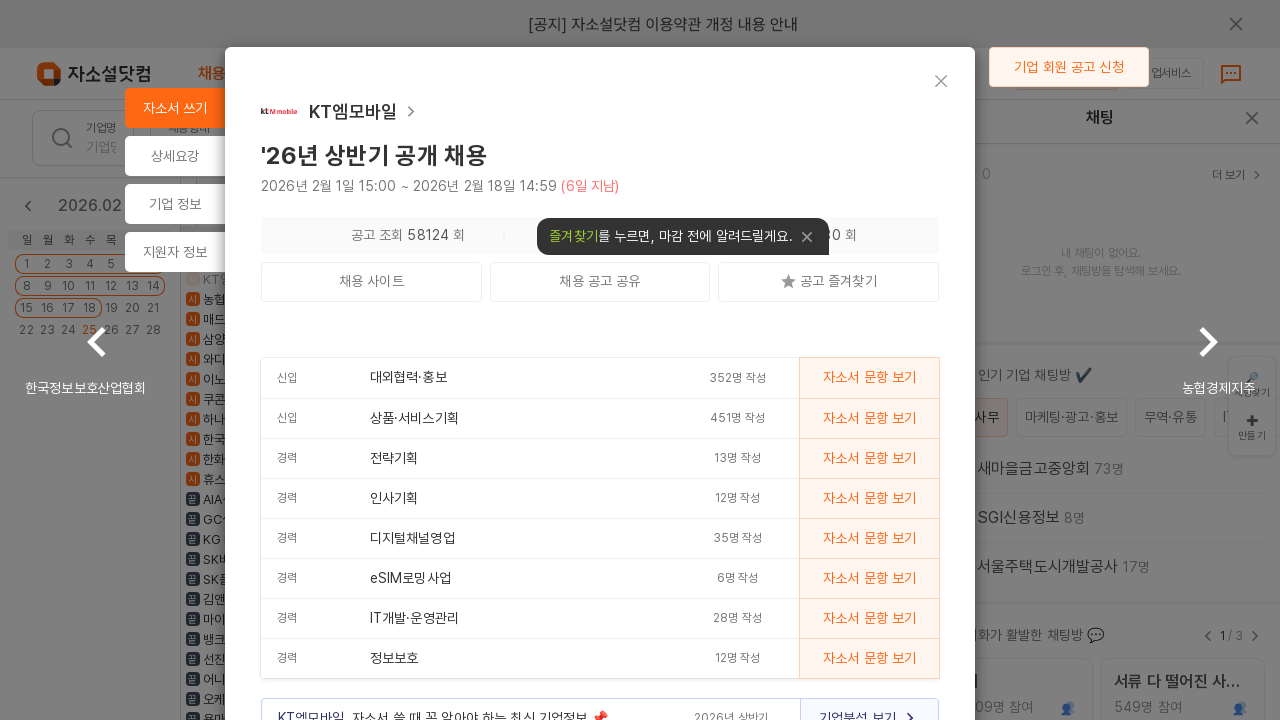

Company name listings loaded
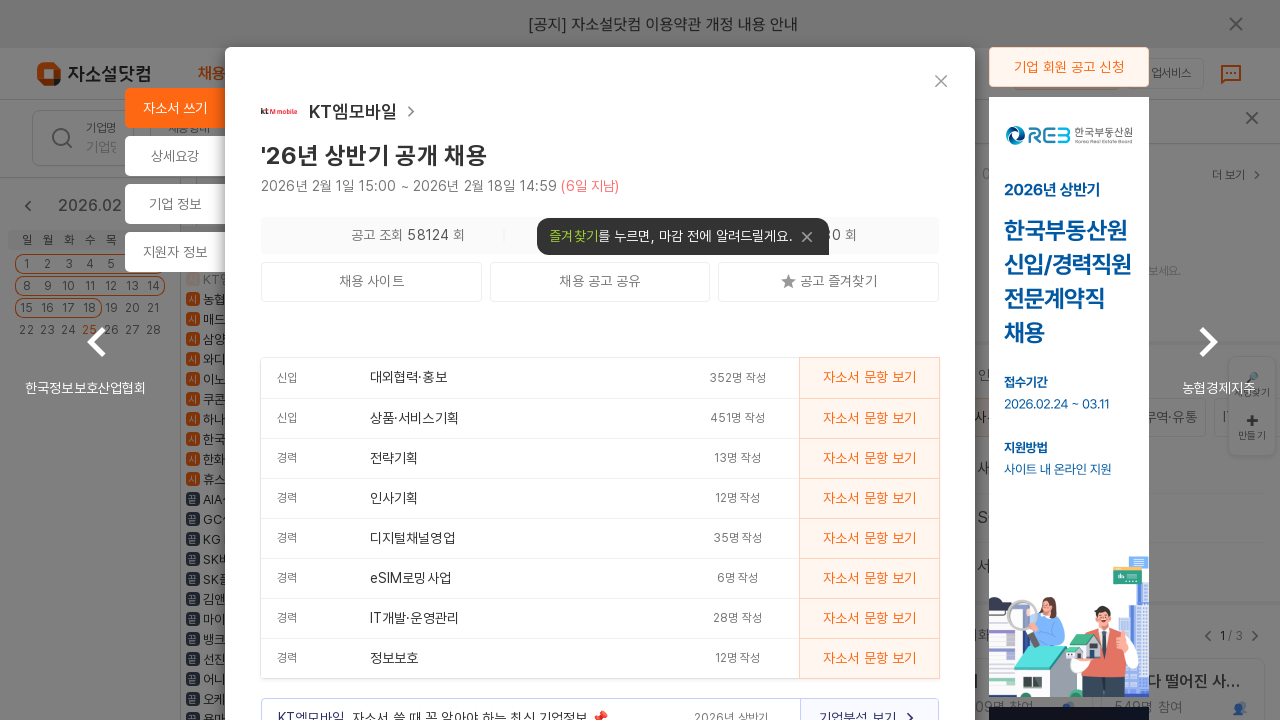

Company links verified as present
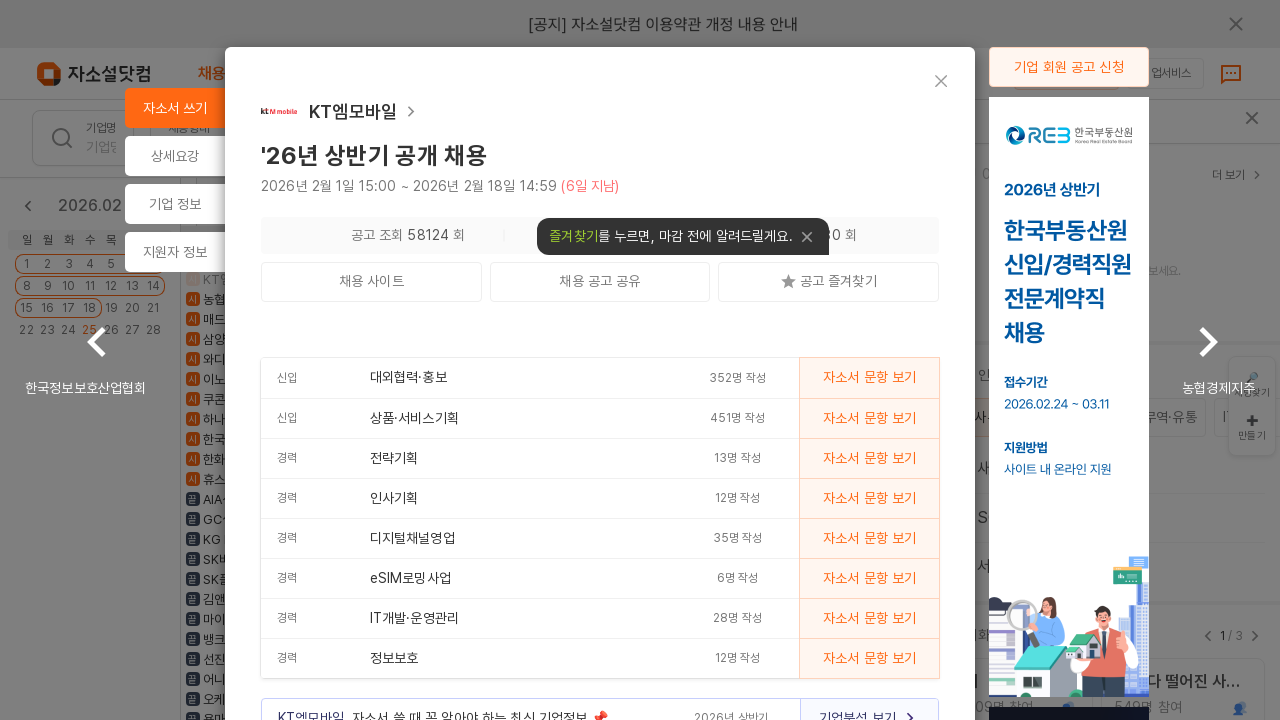

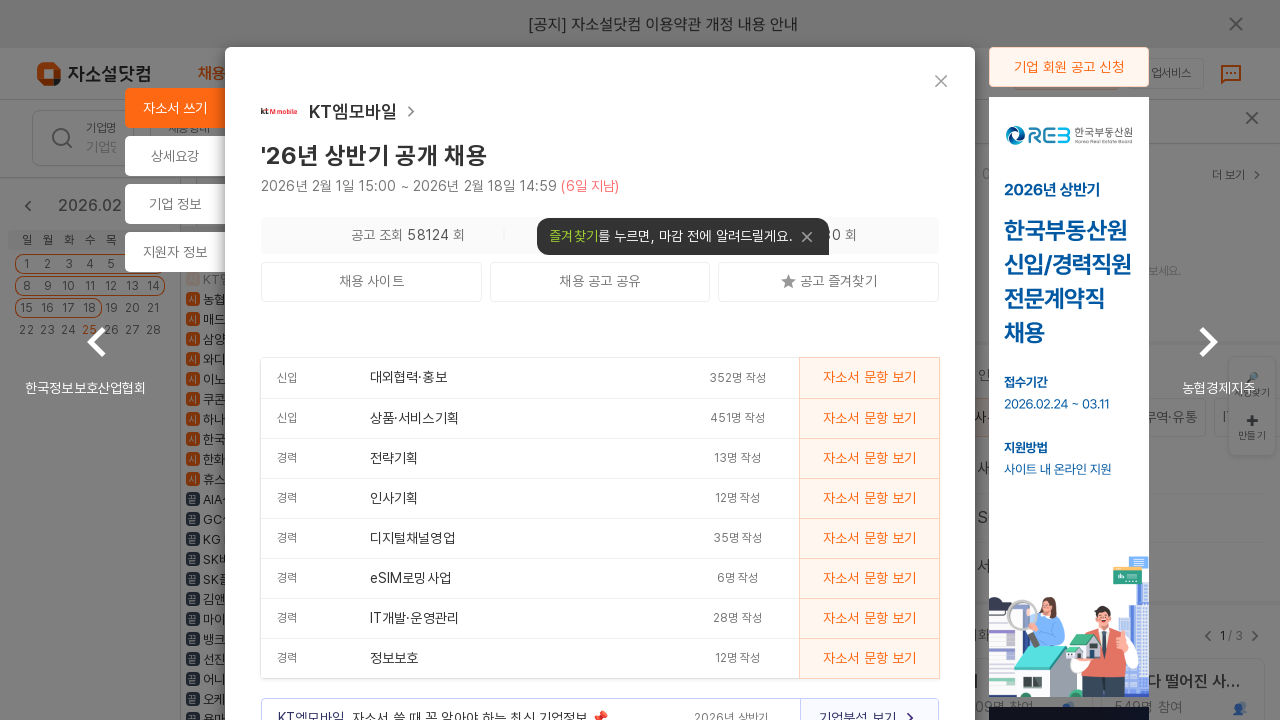